Tests selecting a color from an old-style HTML select dropdown menu

Starting URL: https://demoqa.com/select-menu

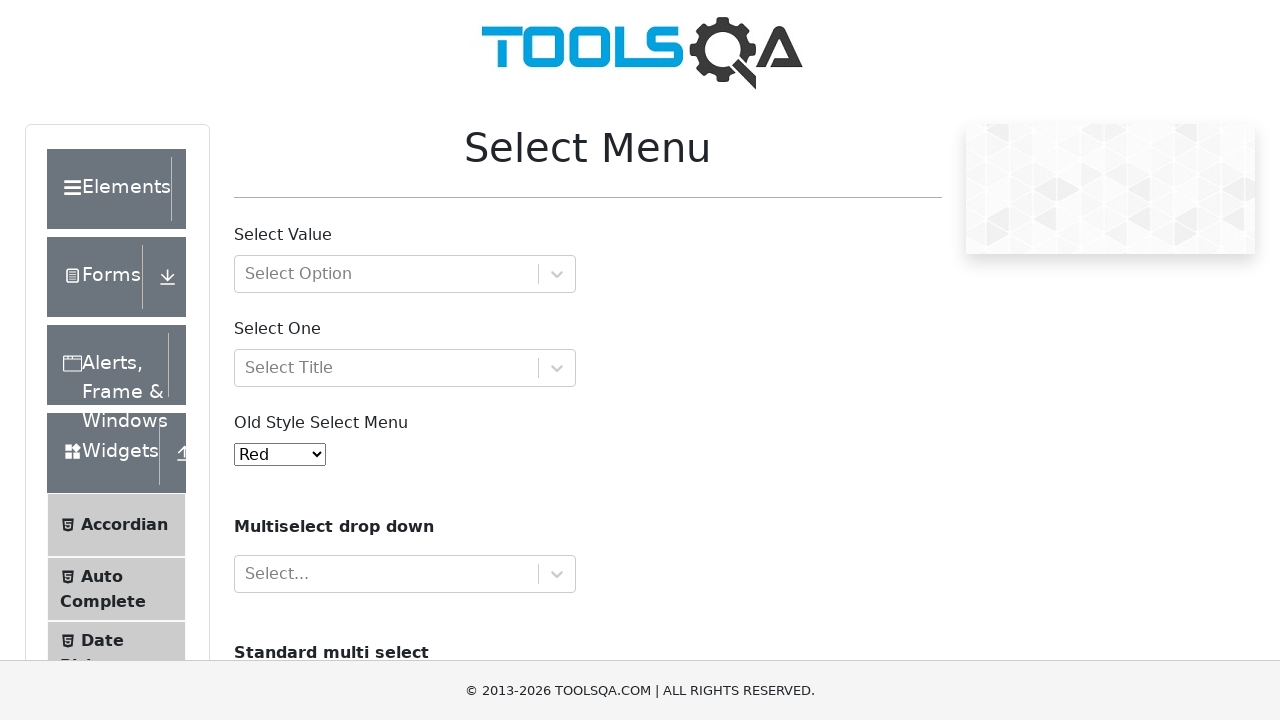

Navigated to select menu demo page
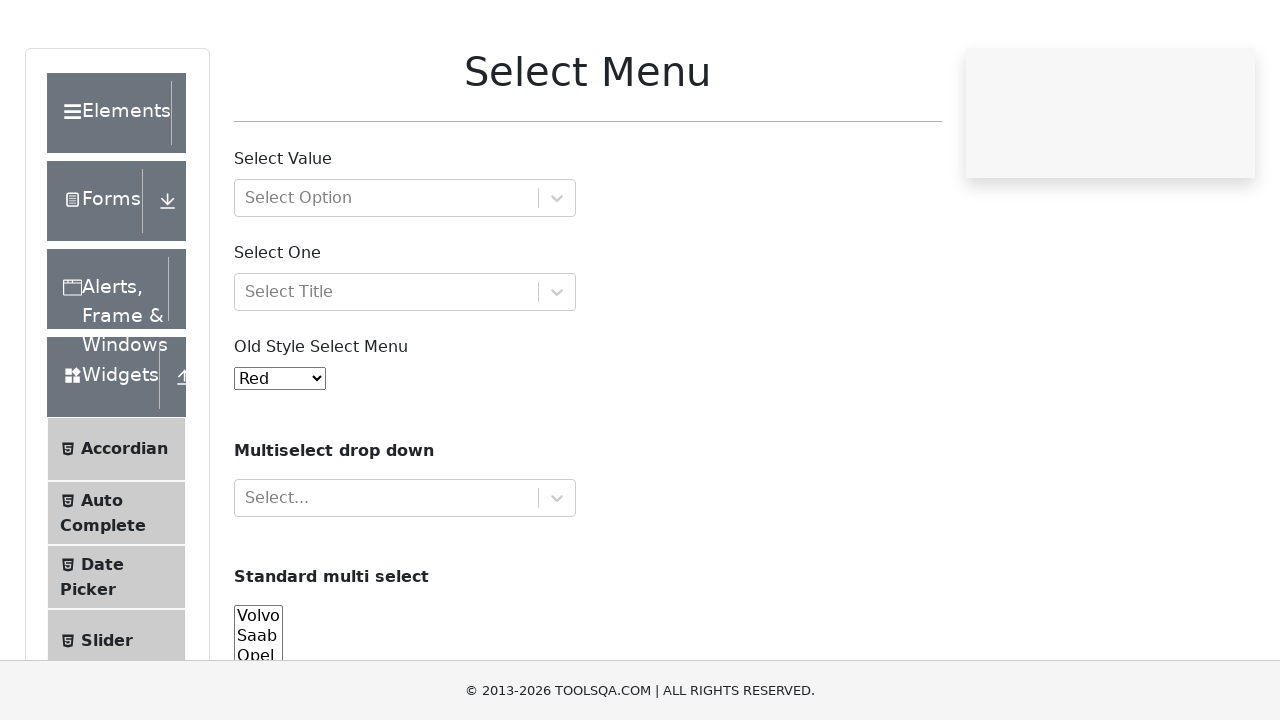

Selected 'Yellow' from the old-style HTML select dropdown menu on #oldSelectMenu
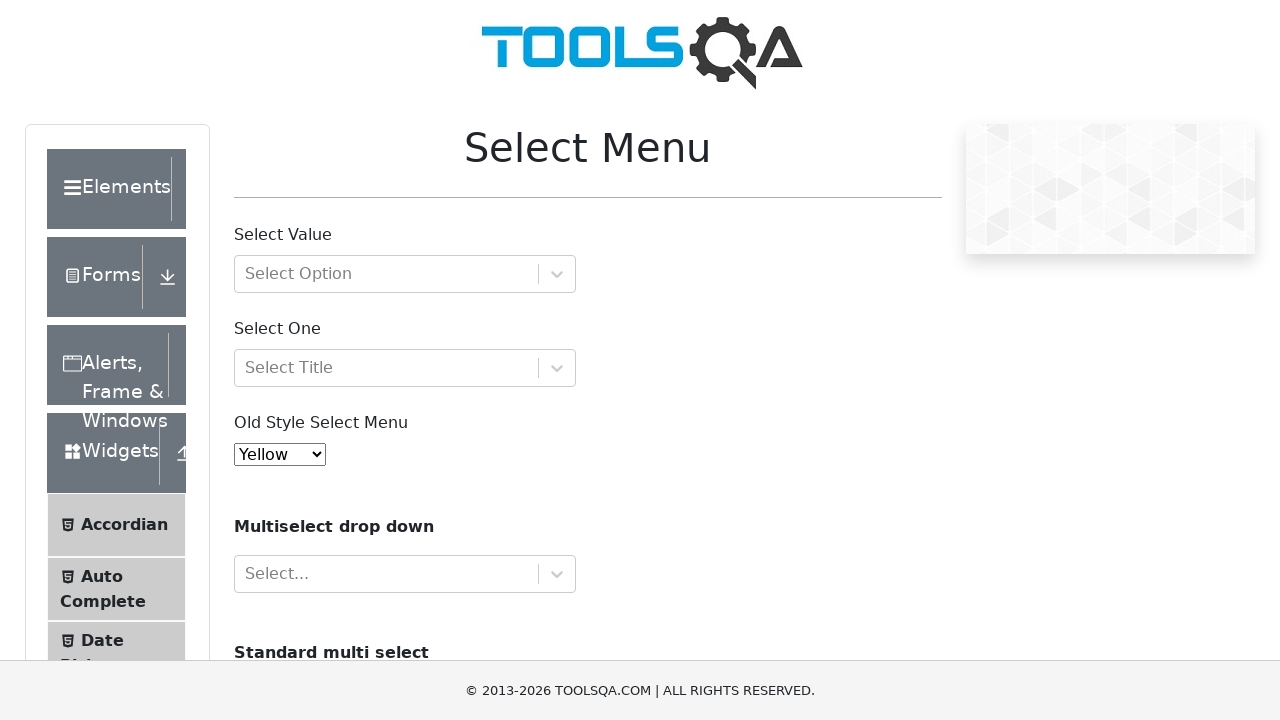

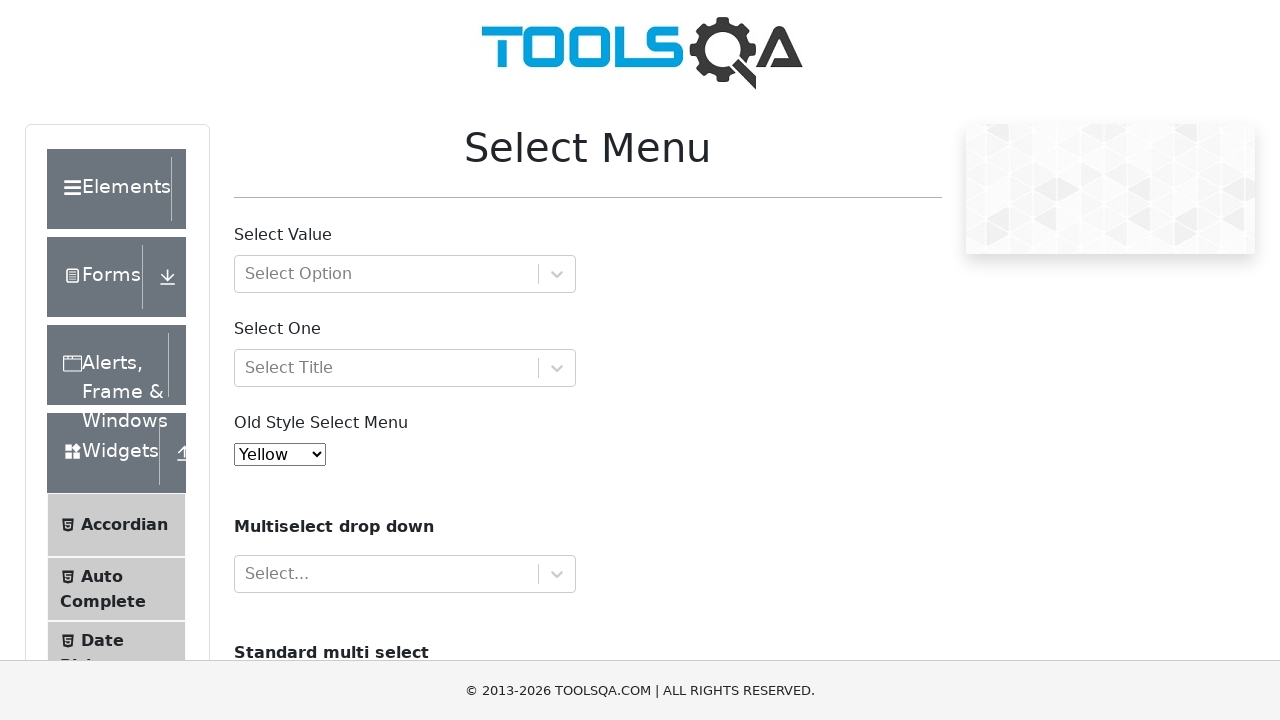